Tests handling of a confirmation popup by clicking a button that triggers an alert and accepting it

Starting URL: http://only-testing-blog.blogspot.in/2013/11/new-test.html

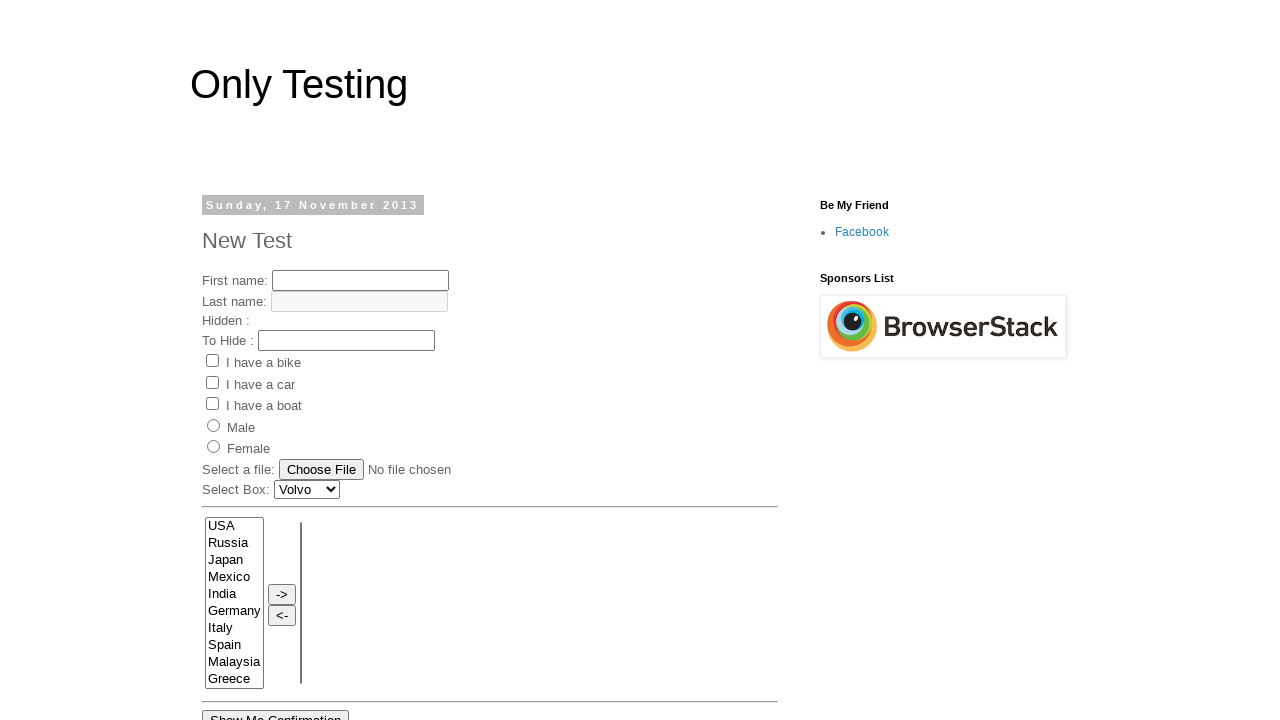

Clicked button to trigger confirmation popup at (276, 710) on xpath=//*[@id='post-body-2641311481947341581']/div[1]/button[1]
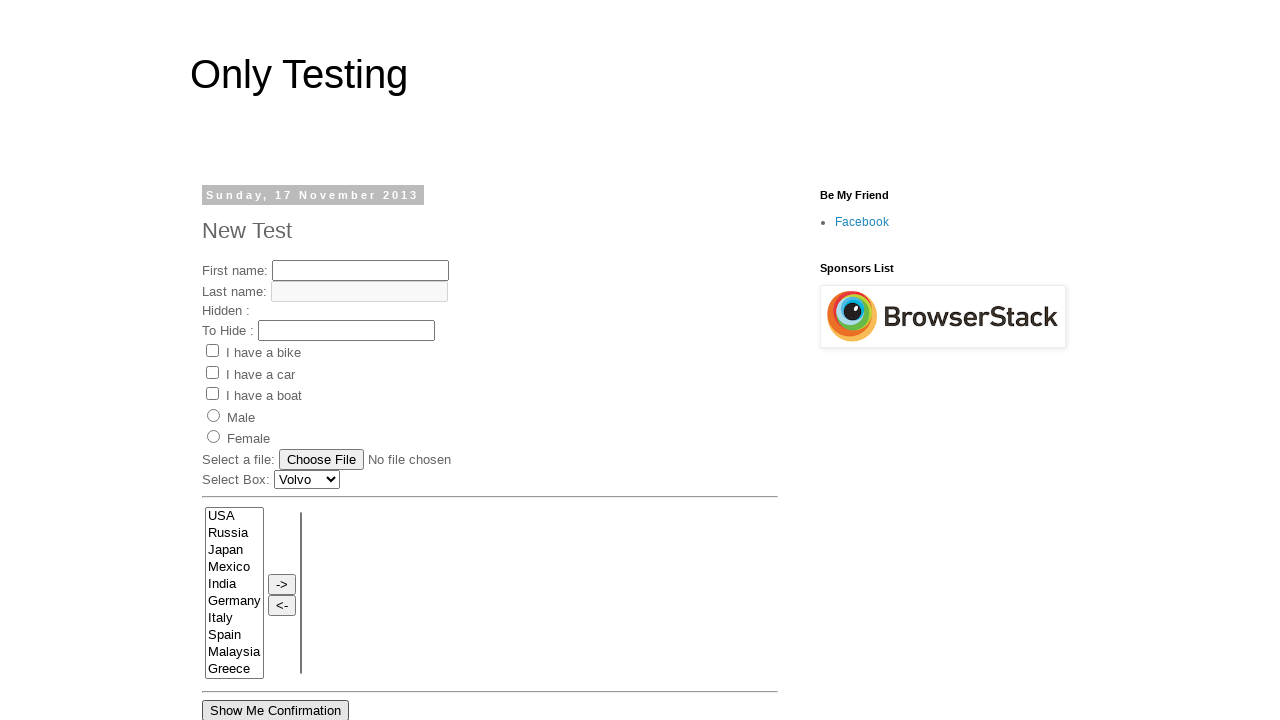

Set up dialog handler to accept confirmation popup
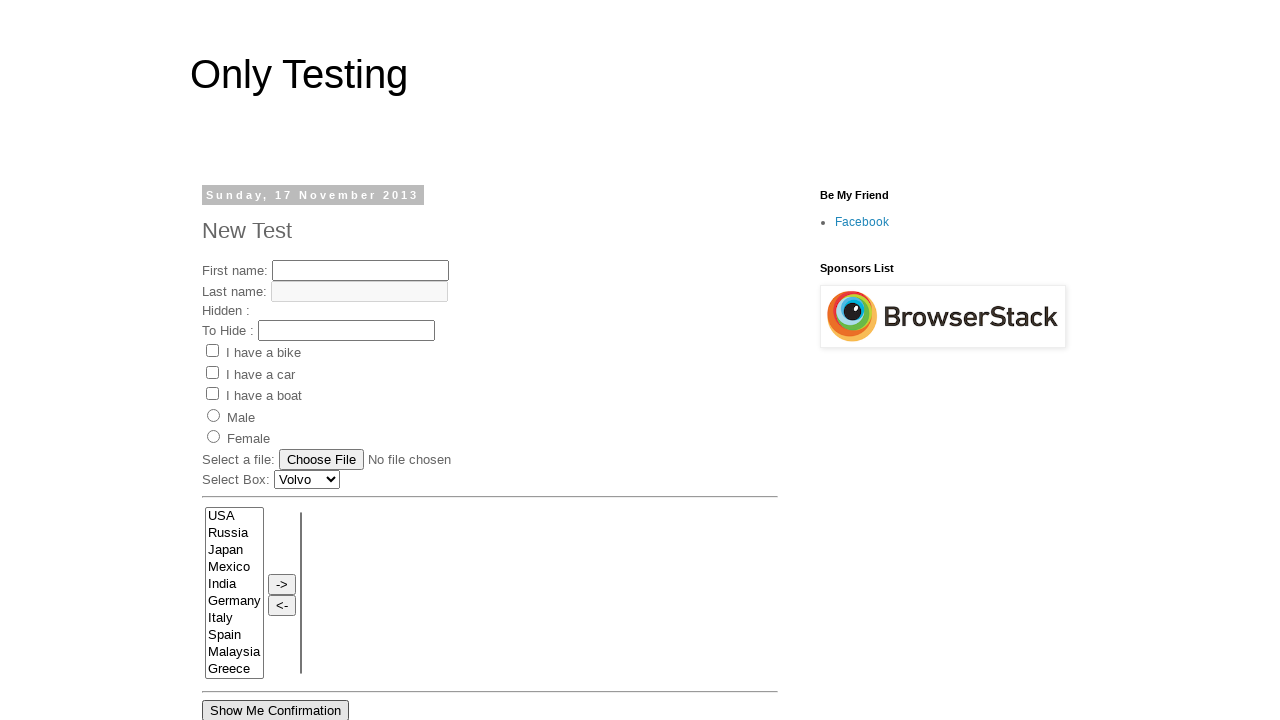

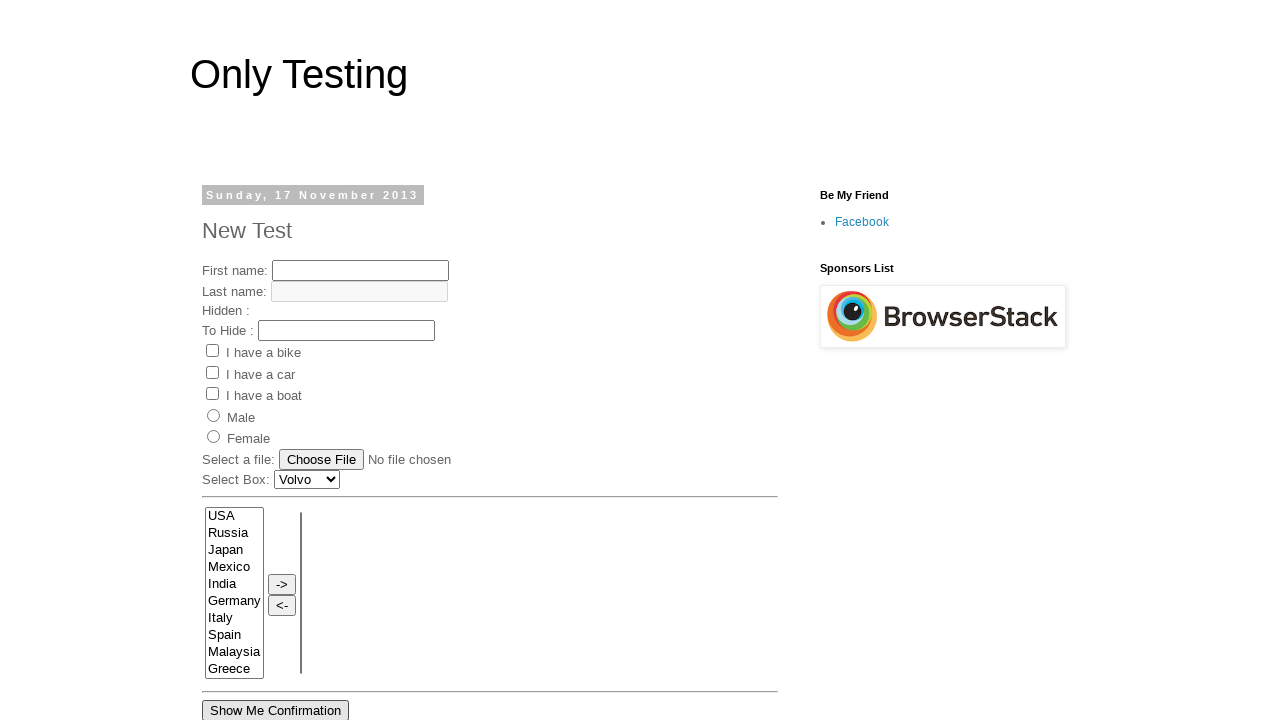